Tests 360 Search by entering a search query in the search box

Starting URL: http://www.so.com

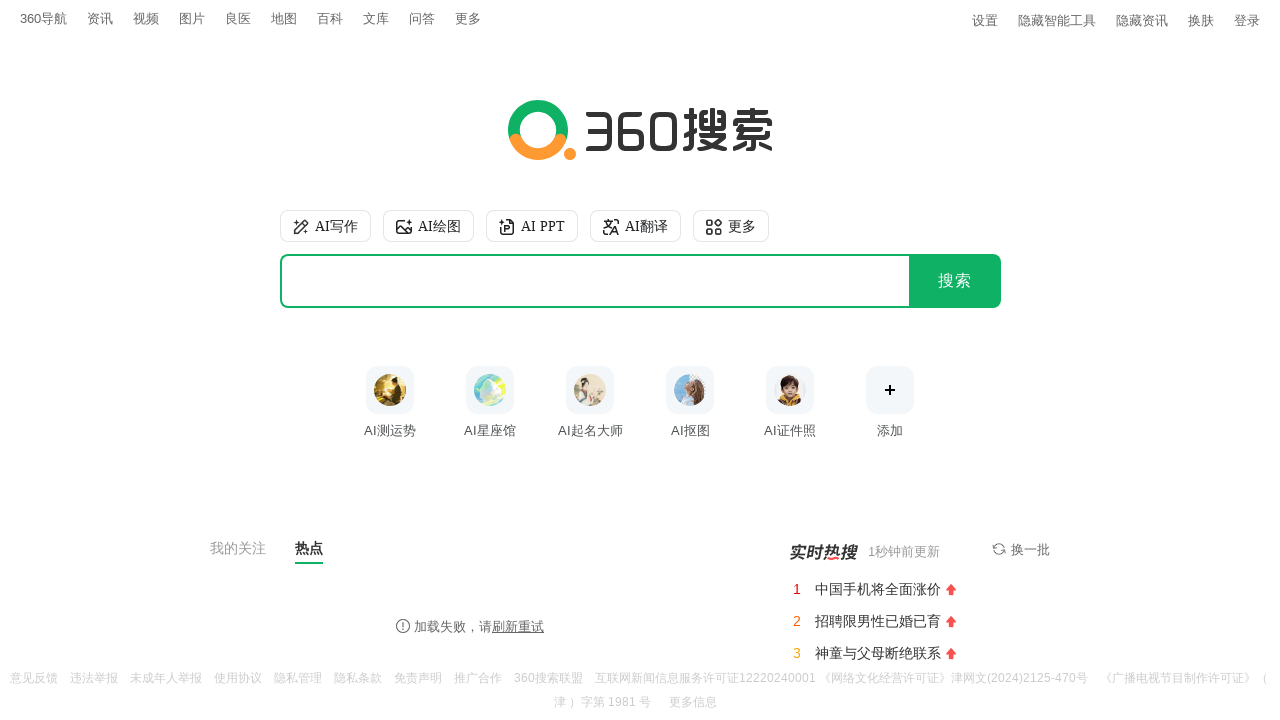

Filled search box with query 'software testing automation' on #input
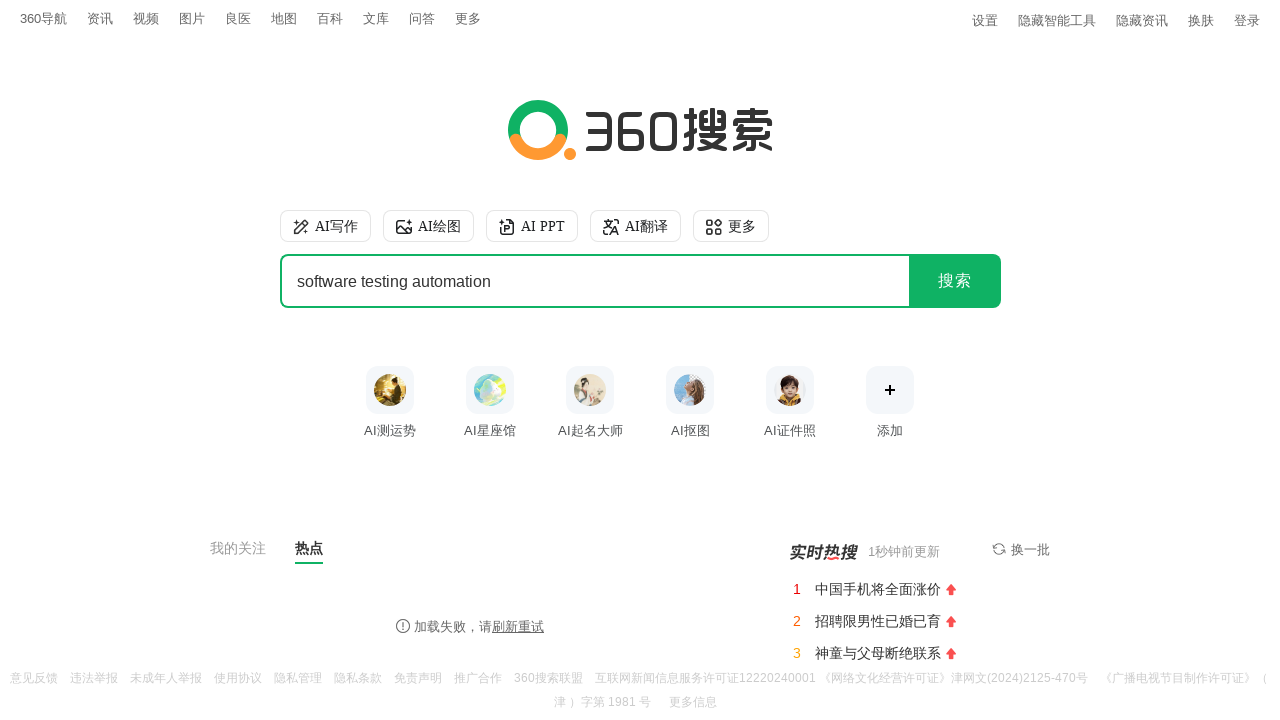

Waited 3 seconds for search input to be visible
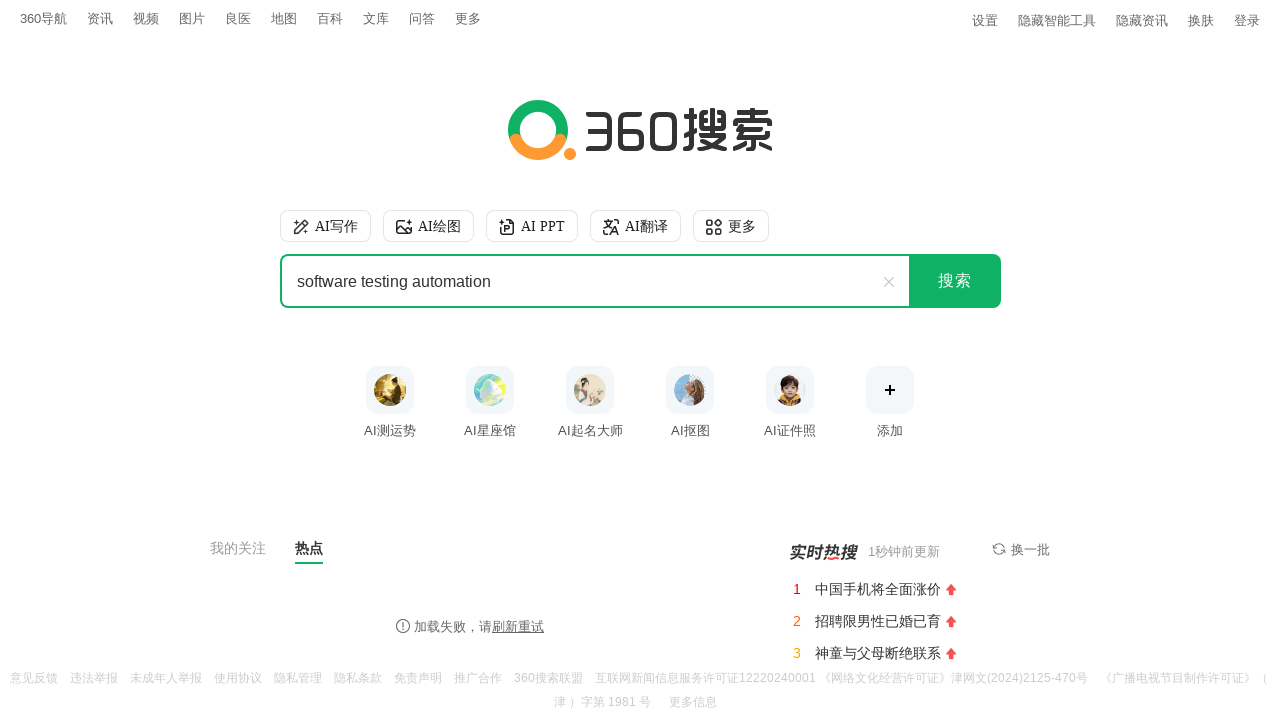

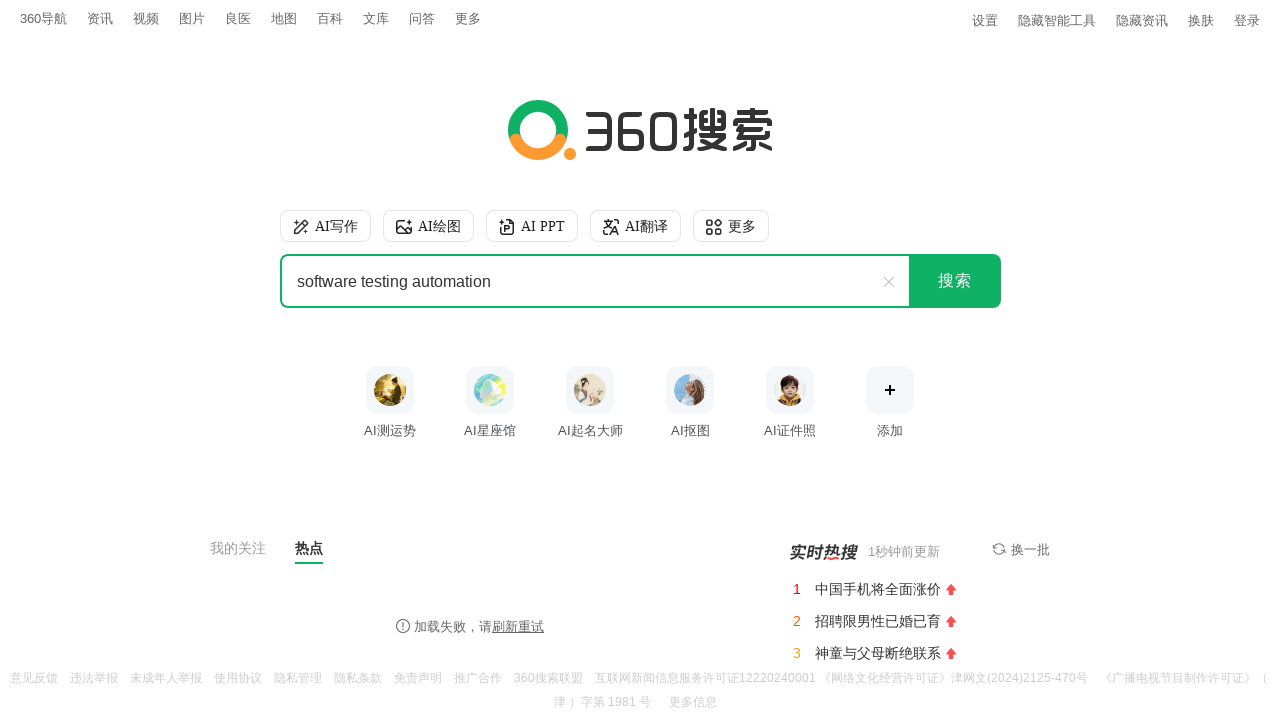